Tests highlighting an element on a page by finding an element by ID and applying a temporary red dashed border style using JavaScript execution

Starting URL: http://the-internet.herokuapp.com/large

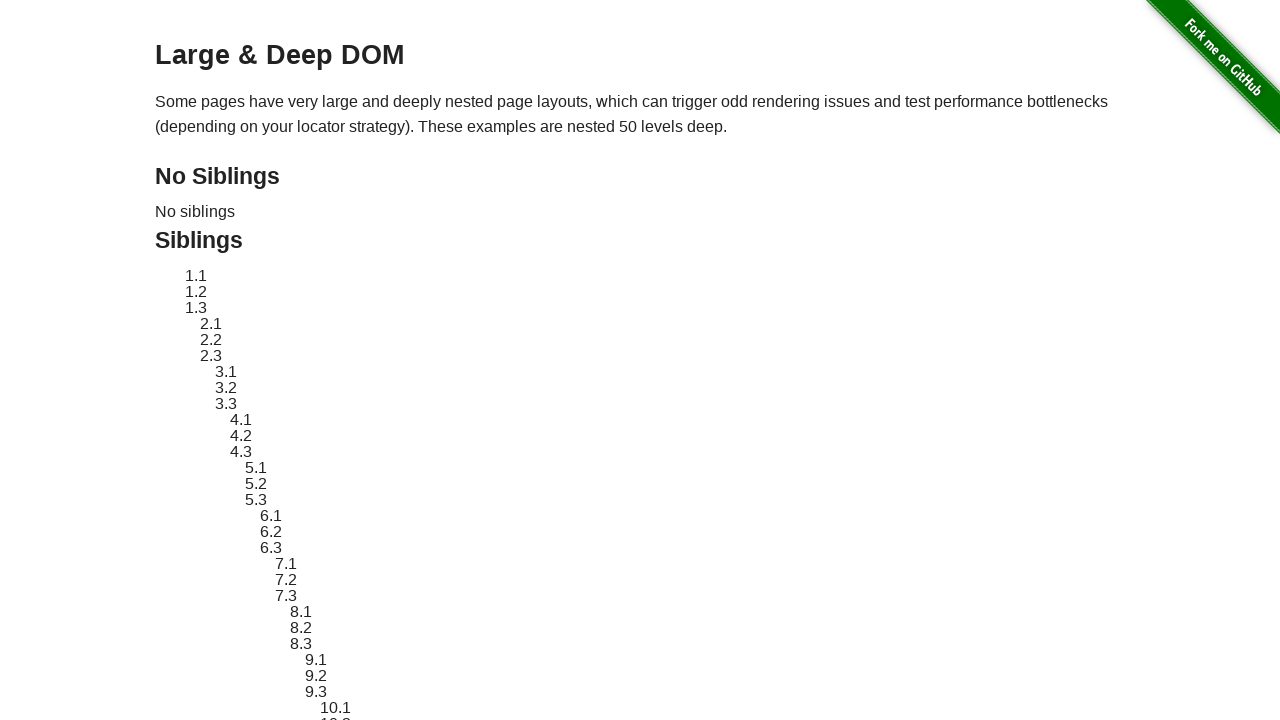

Located element with ID 'sibling-2.3'
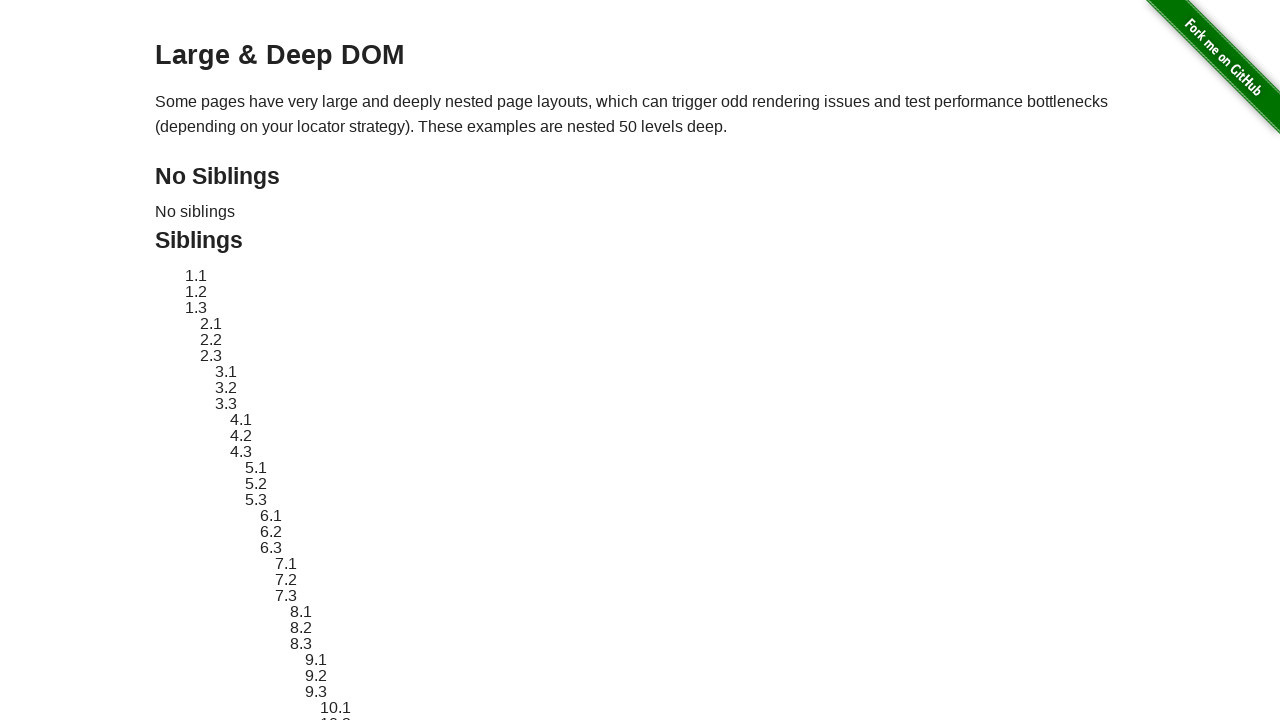

Element became visible
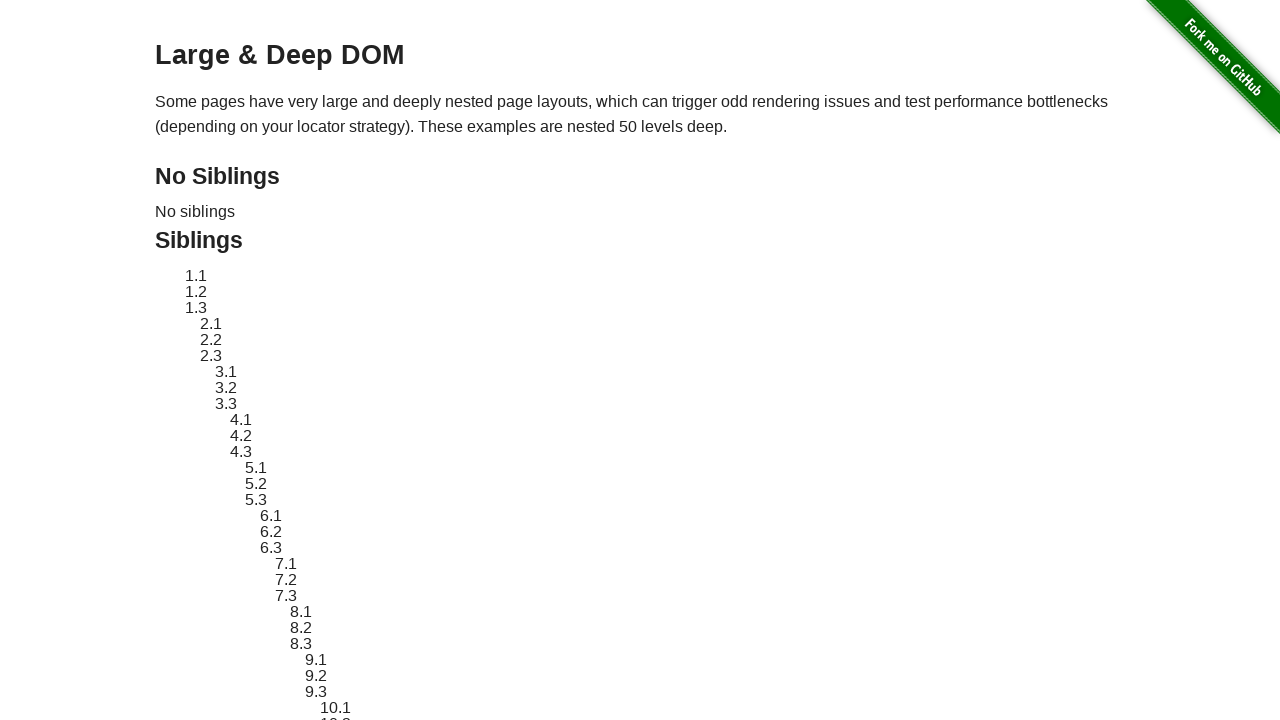

Retrieved original style attribute of element
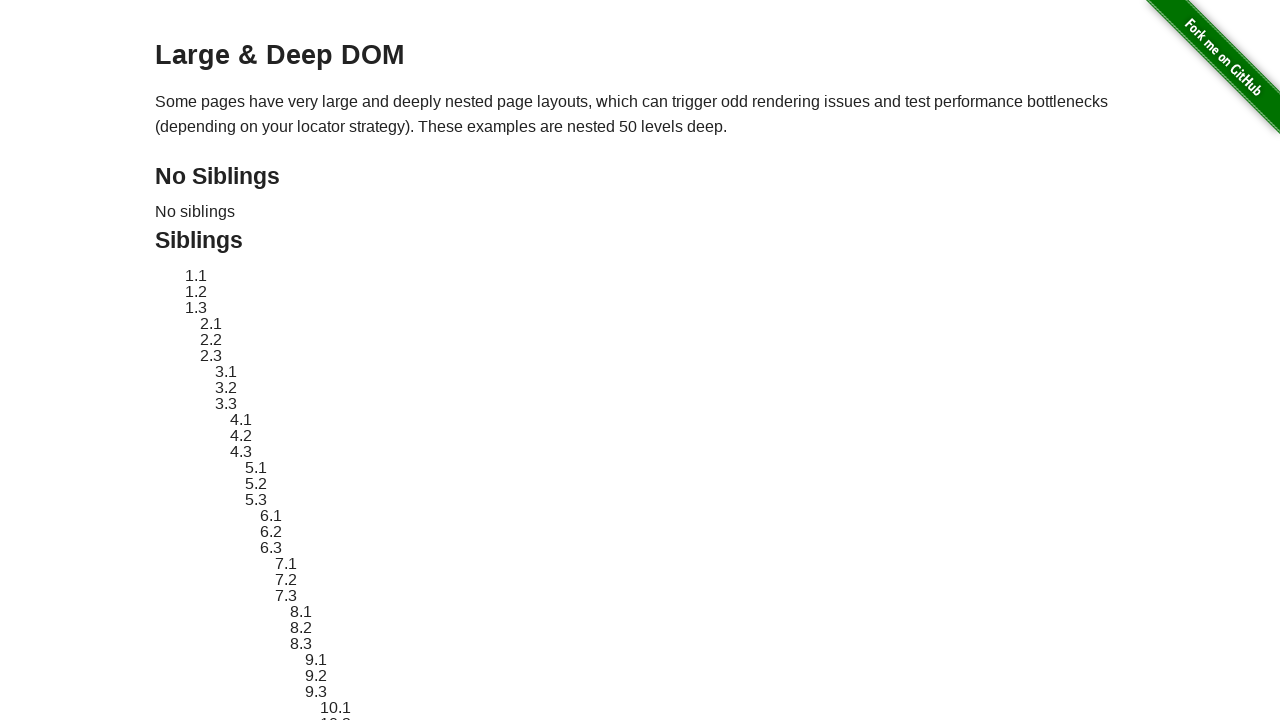

Applied temporary red dashed border style to element
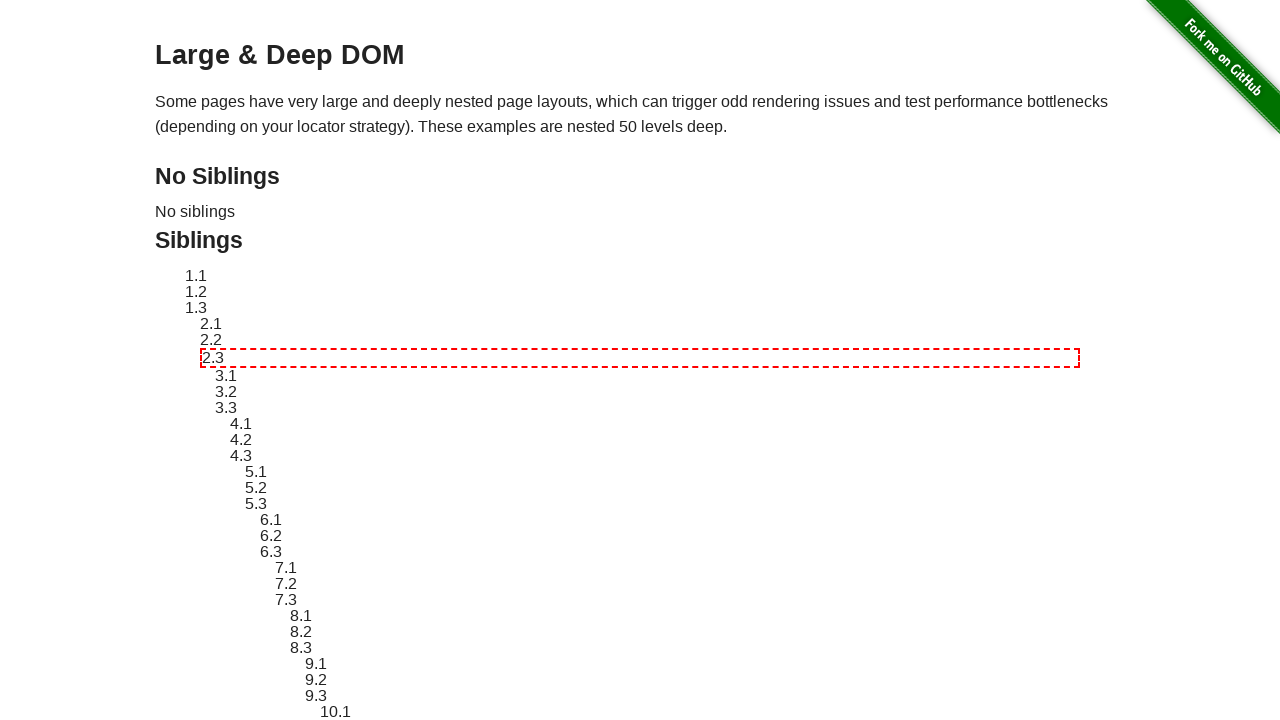

Waited 3 seconds to view the highlight effect
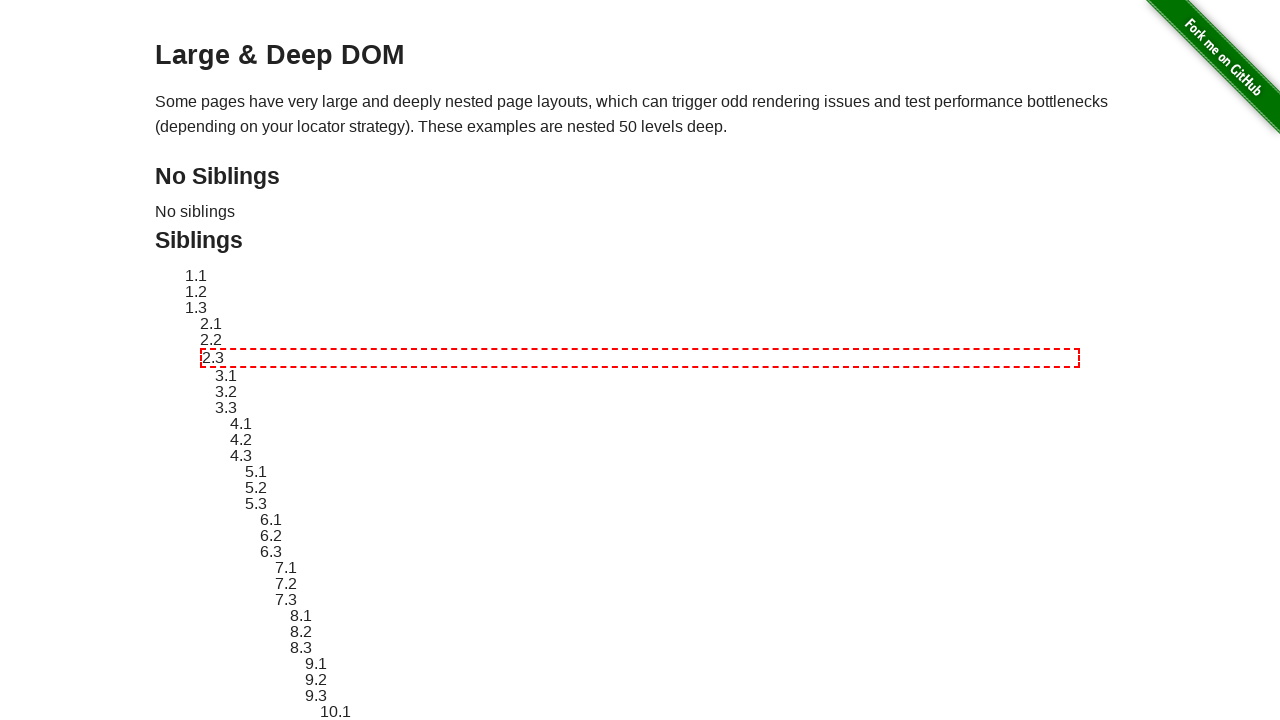

Reverted element style to original state
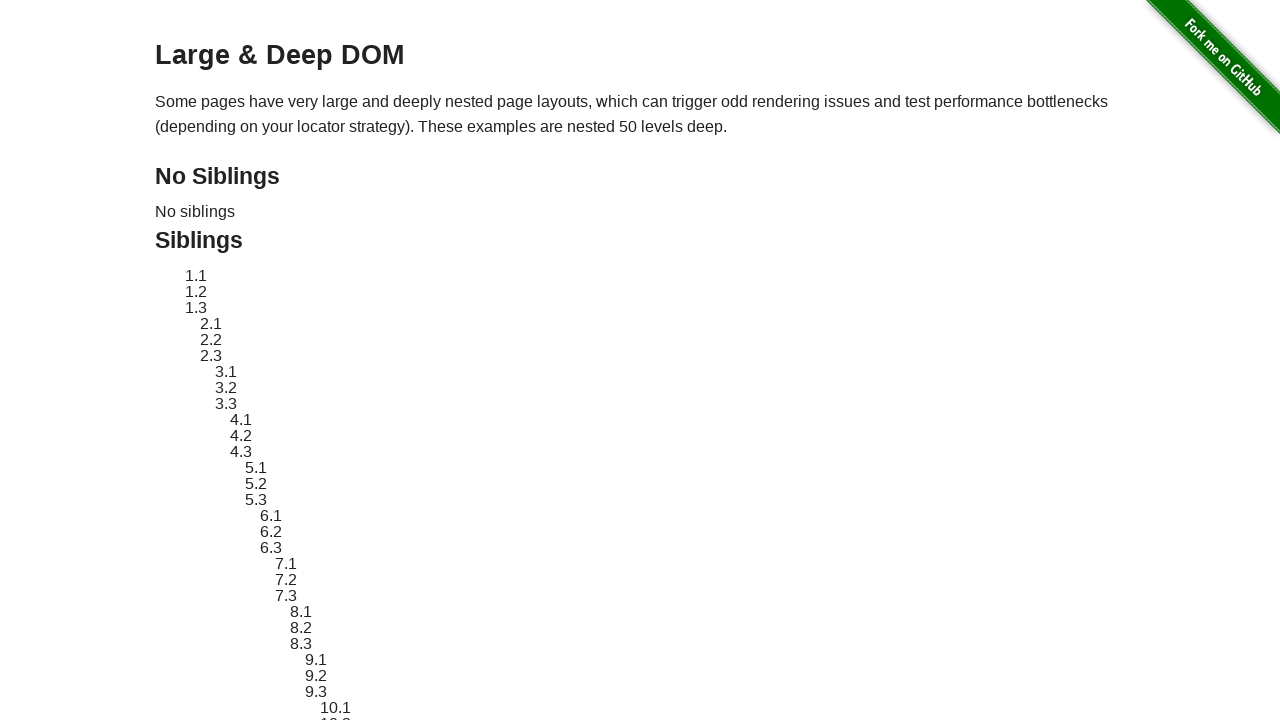

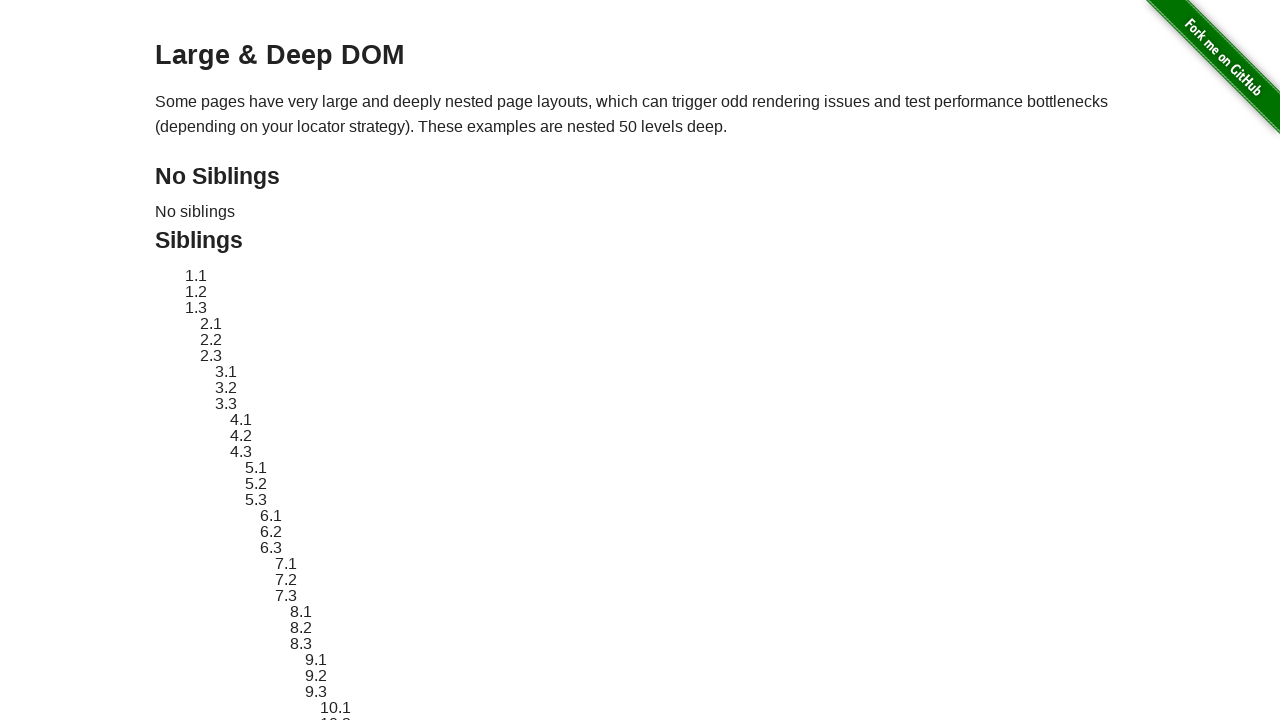